Tests the Chinese railway ticket booking site by filling in departure and arrival cities, setting a travel date, and initiating a search

Starting URL: https://www.12306.cn/index/

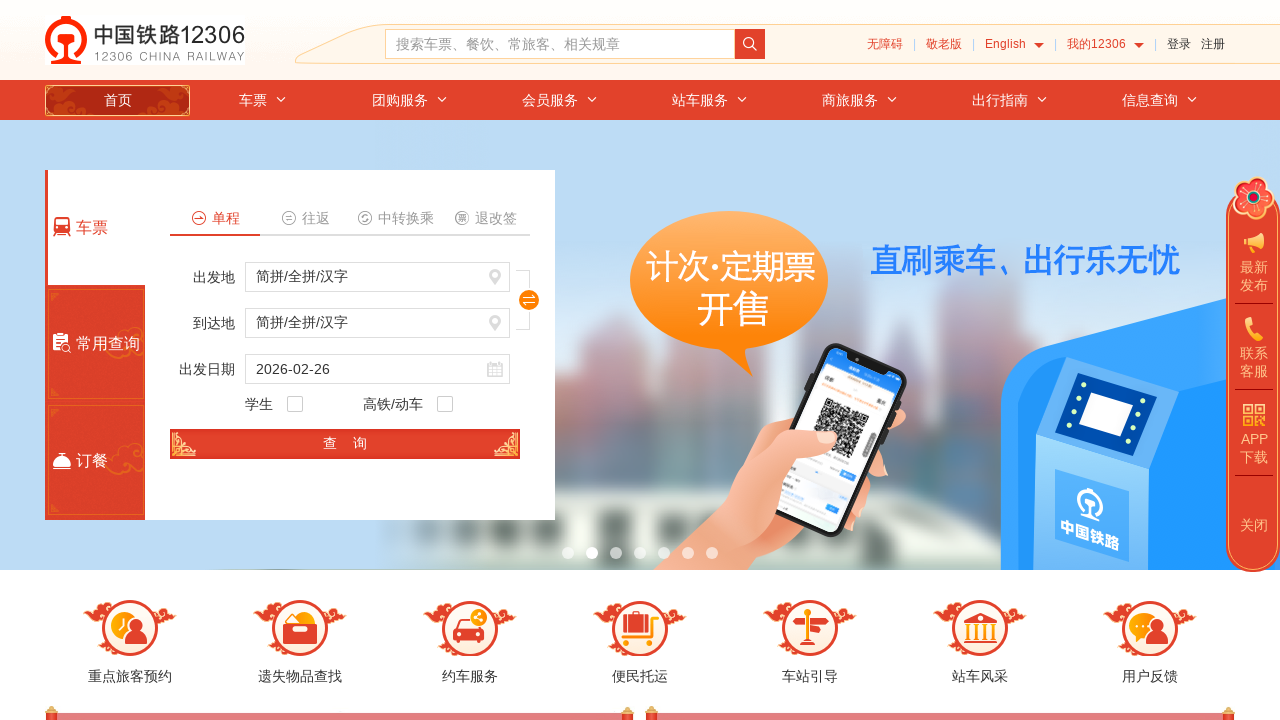

Clicked on departure city field at (378, 277) on xpath=//*[@id="fromStationText"]
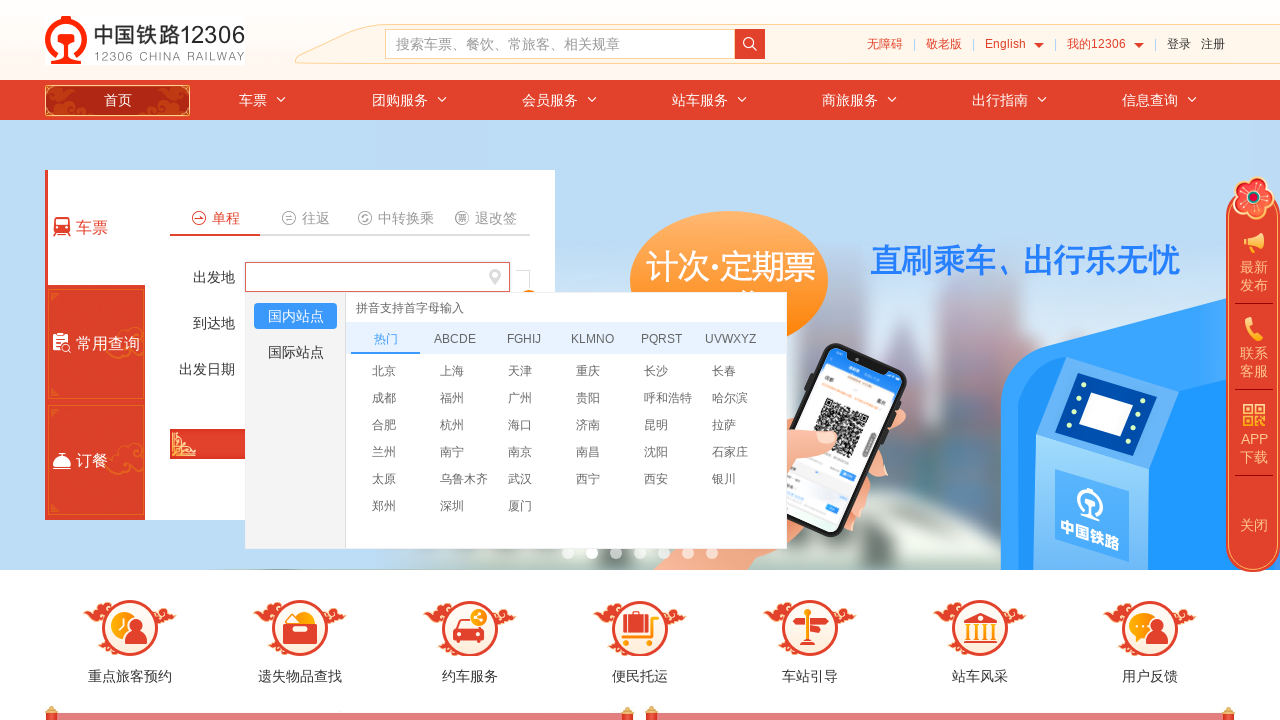

Entered '北京' (Beijing) as departure city on //*[@id="fromStationText"]
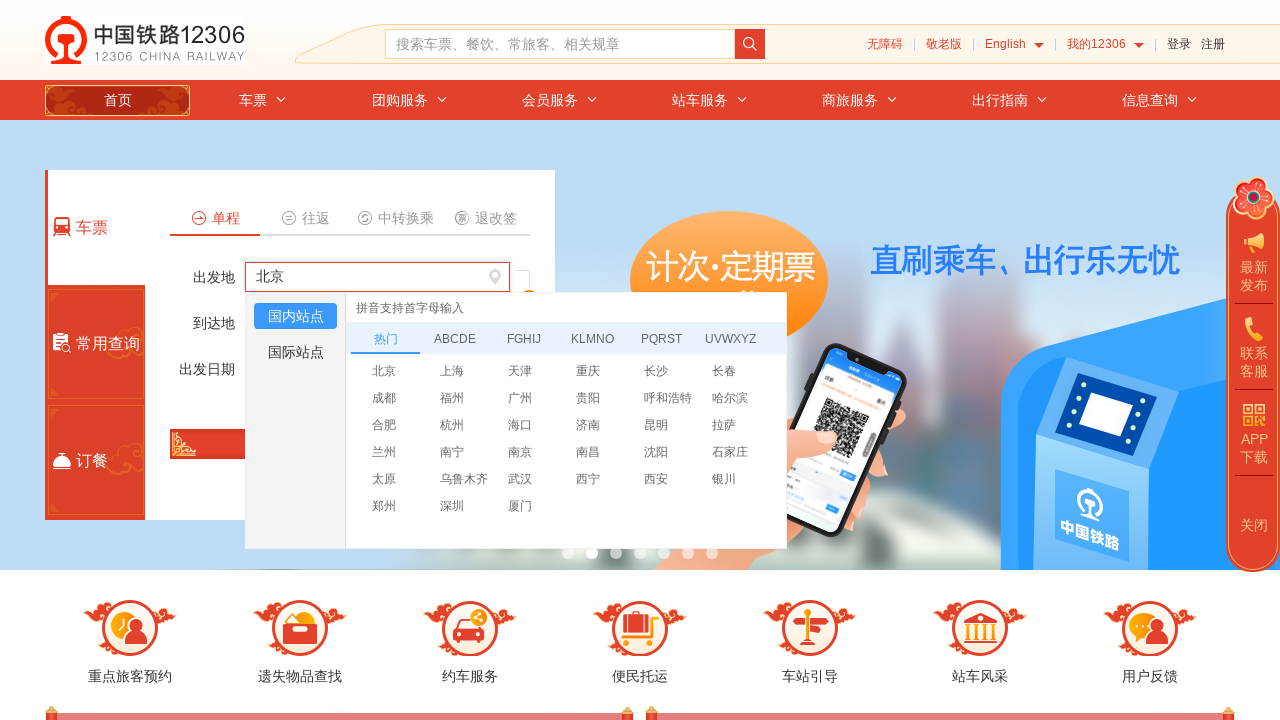

Confirmed departure city selection by pressing Enter
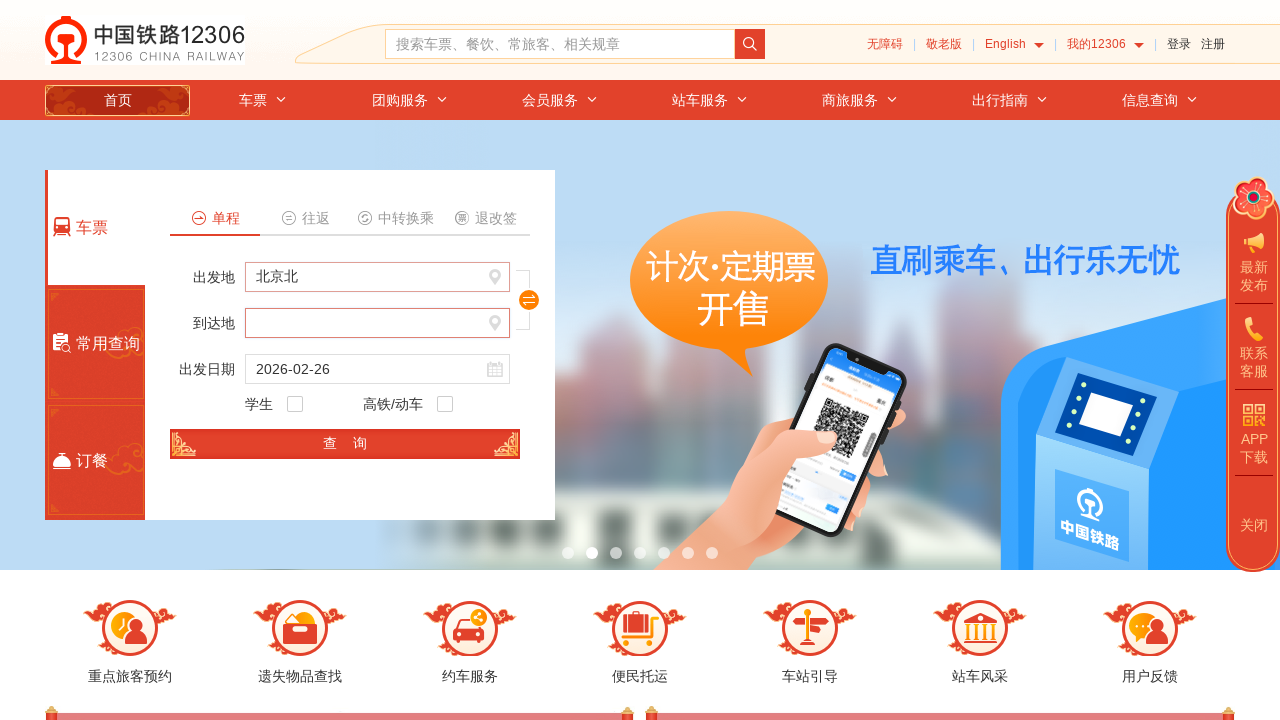

Clicked on arrival city field at (378, 323) on #toStationText
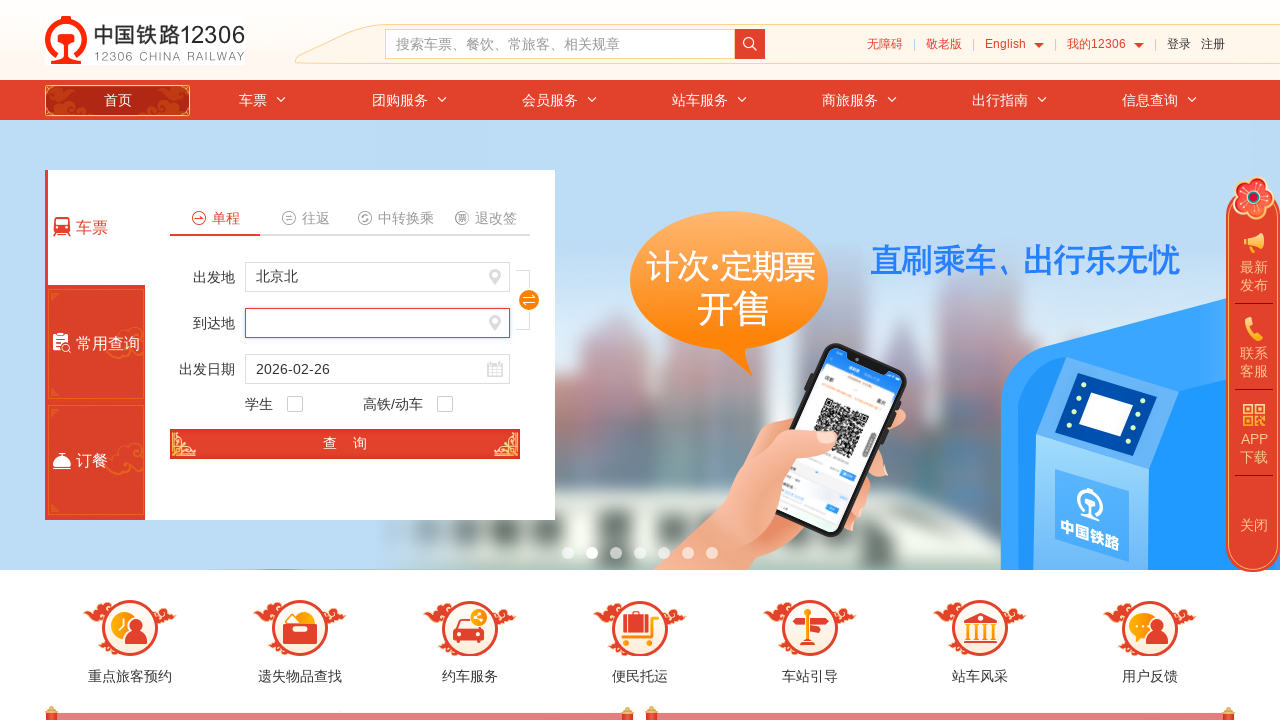

Entered '济南' (Jinan) as arrival city on #toStationText
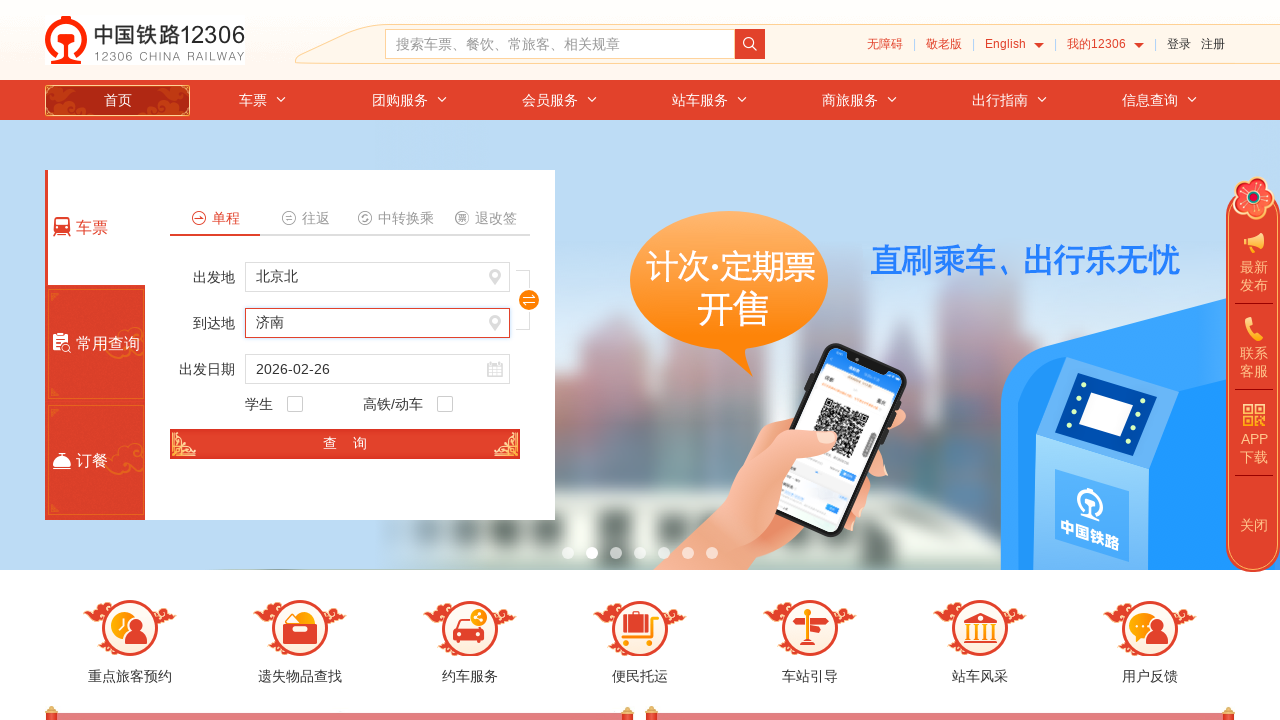

Confirmed arrival city selection by pressing Enter
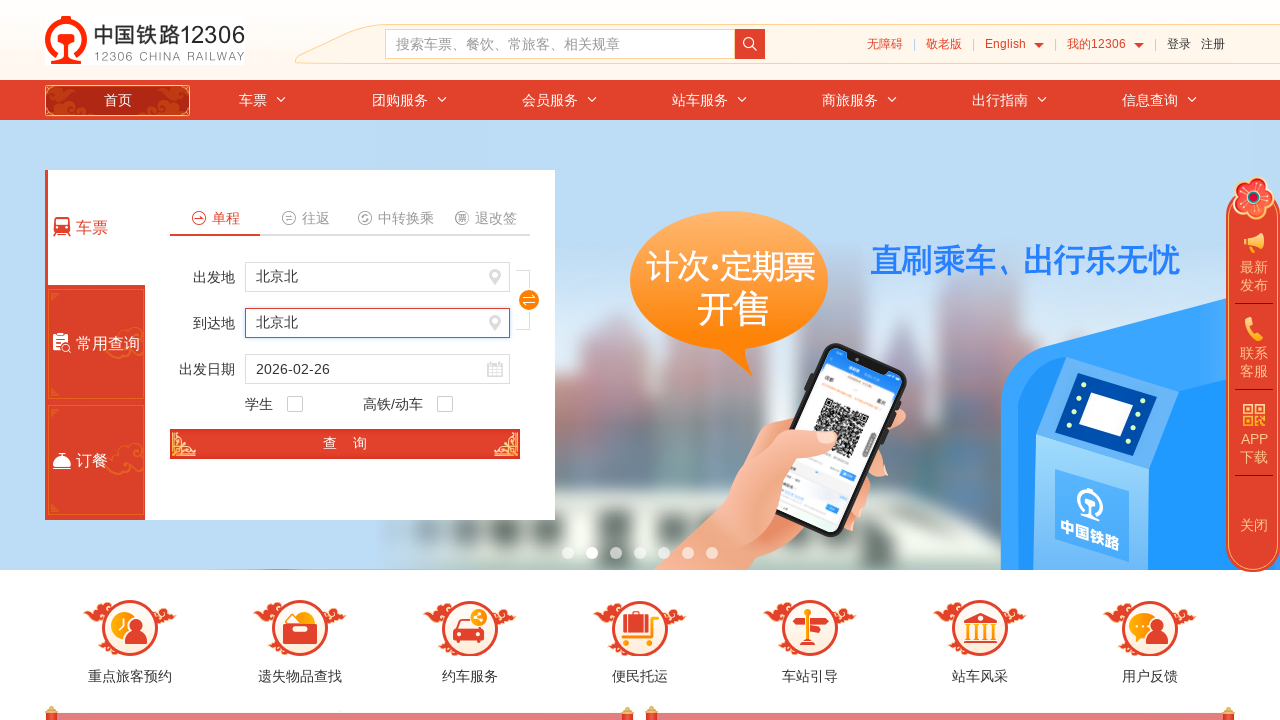

Removed readonly attribute from date field
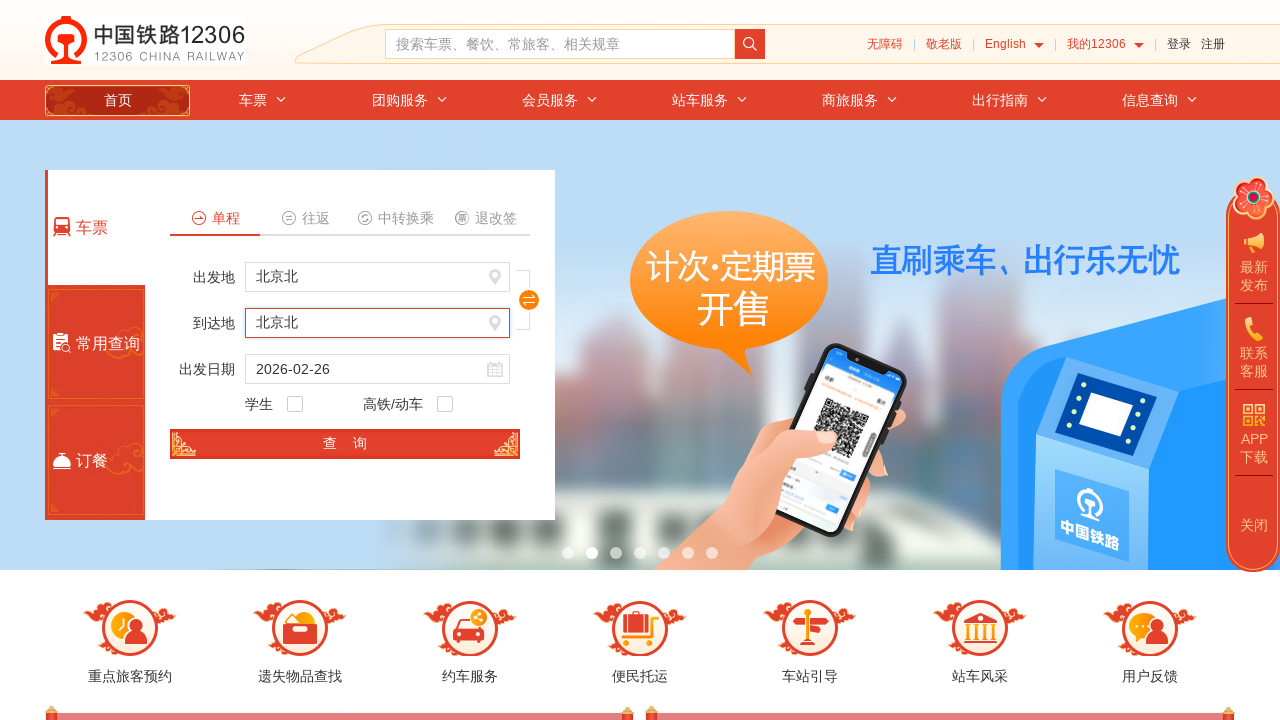

Set travel date to 2020-12-30
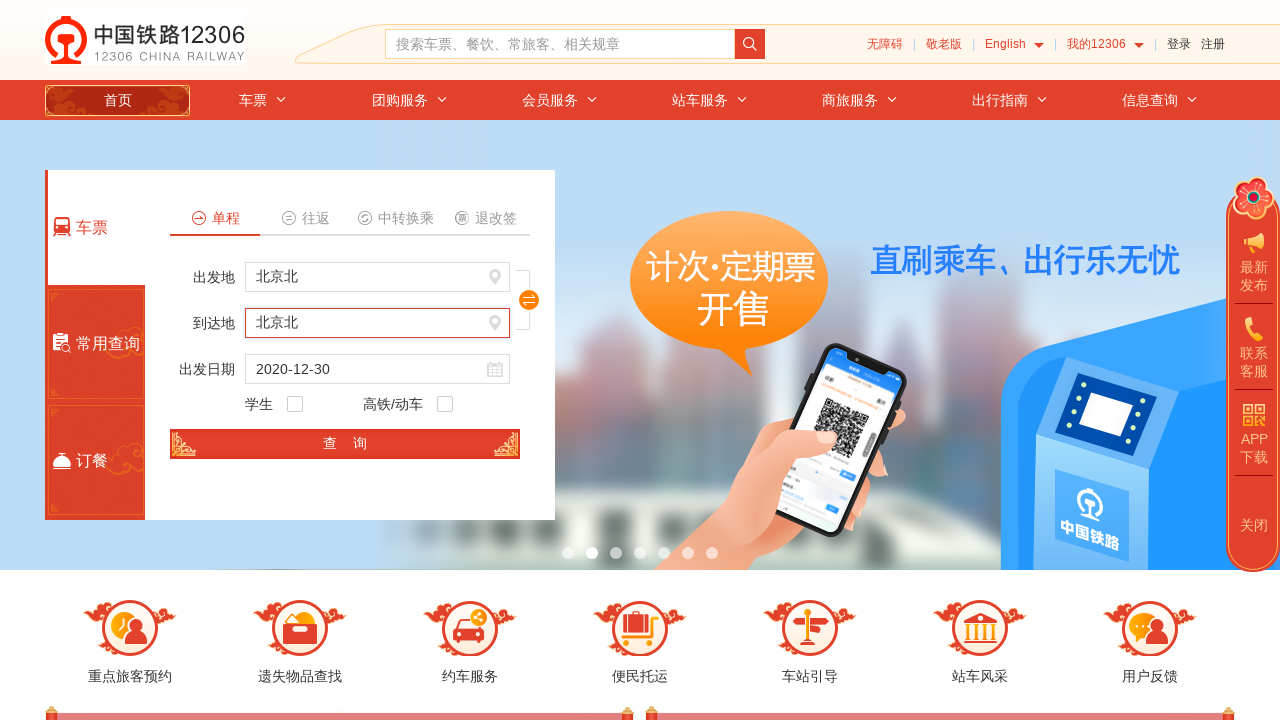

Clicked search button to initiate train search at (345, 444) on #search_one
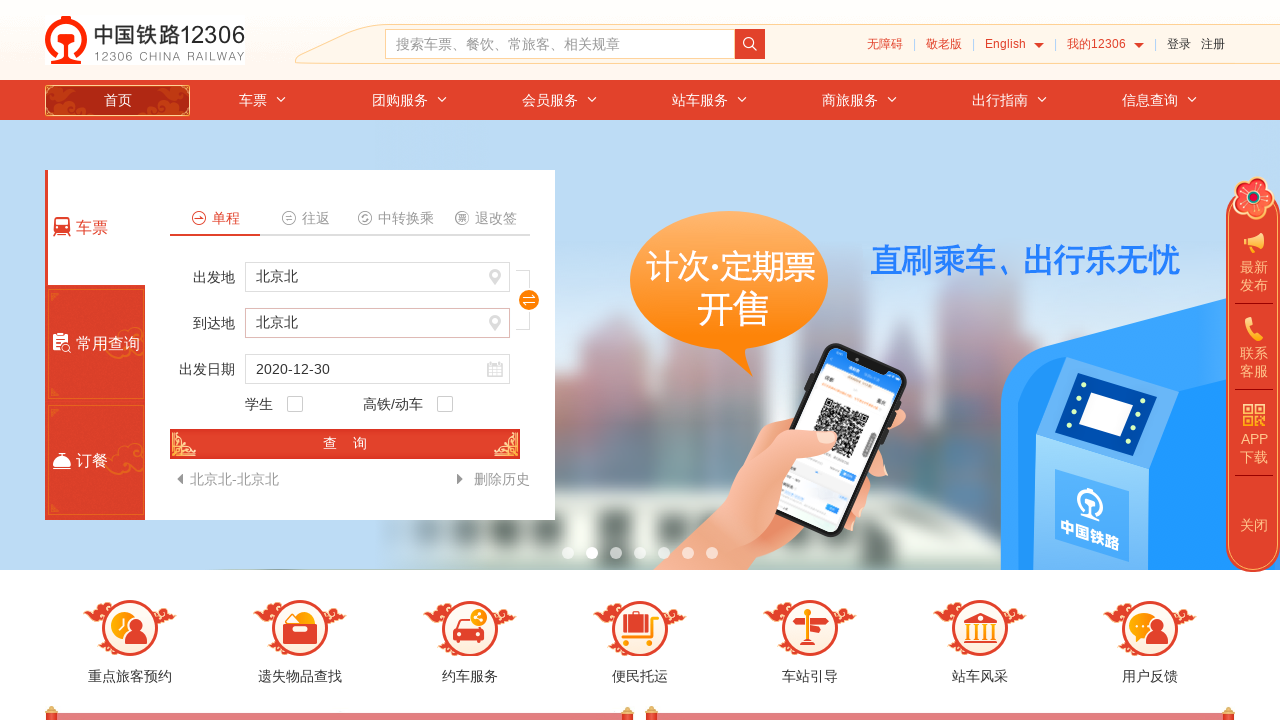

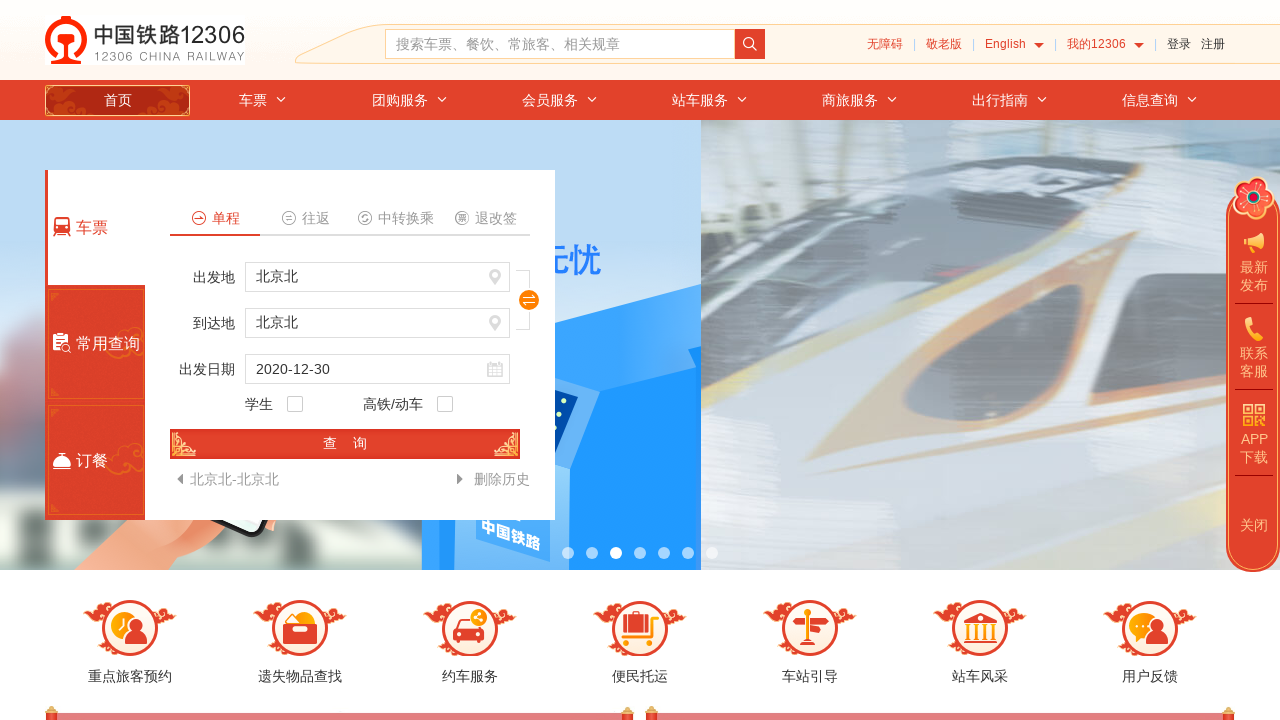